Tests the Dynamic Properties page by navigating to it and waiting for dynamic elements to appear.

Starting URL: https://demoqa.com/elements

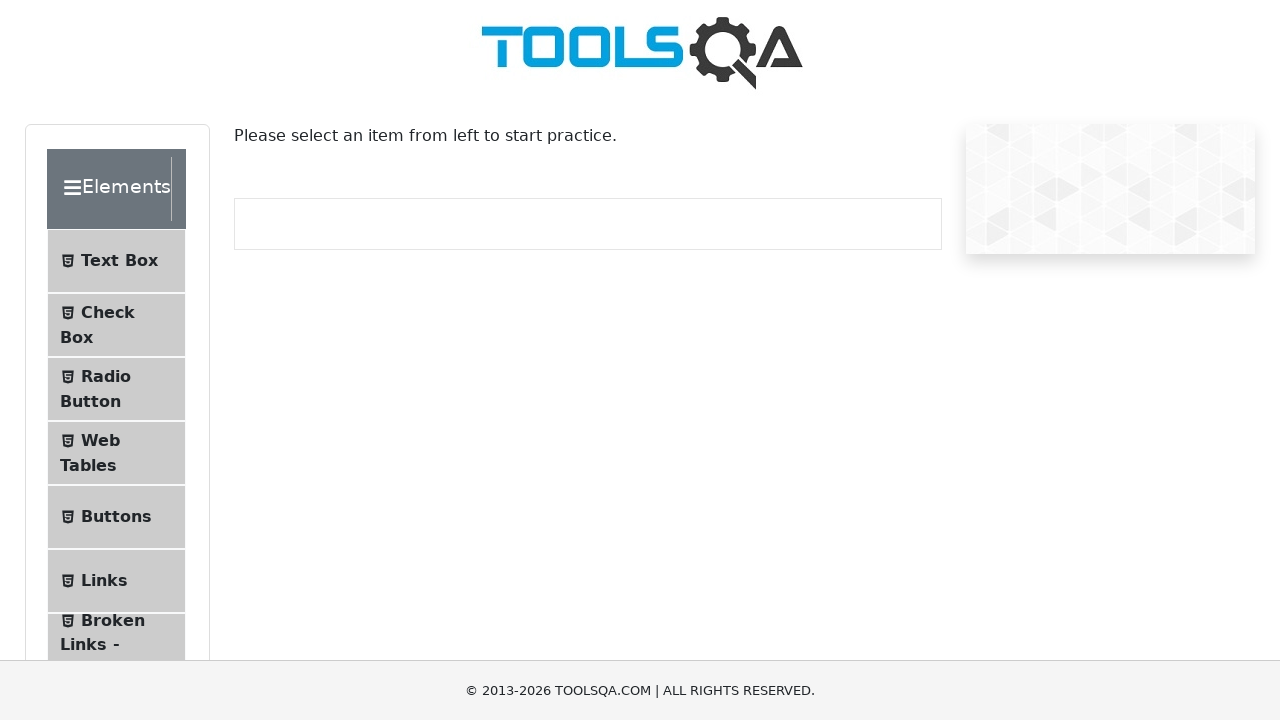

Scrolled down by 500 pixels to view more menu items
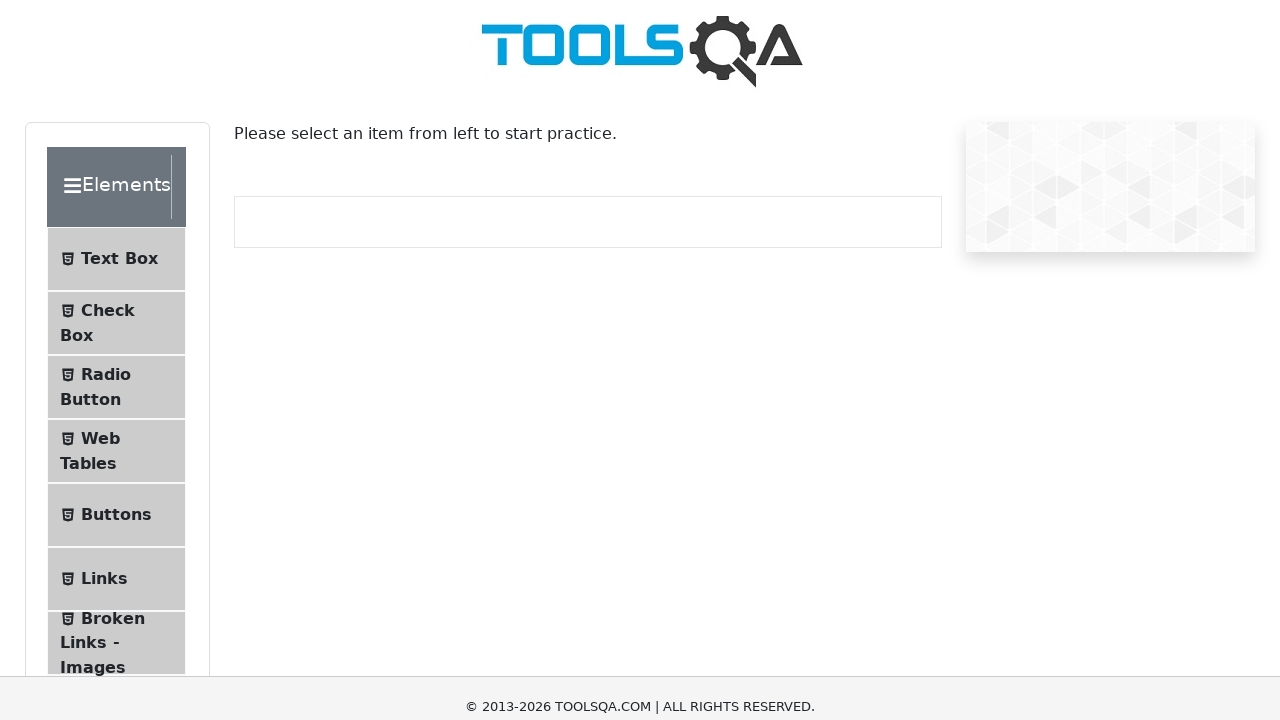

Clicked on Dynamic Properties menu item at (116, 273) on #item-8
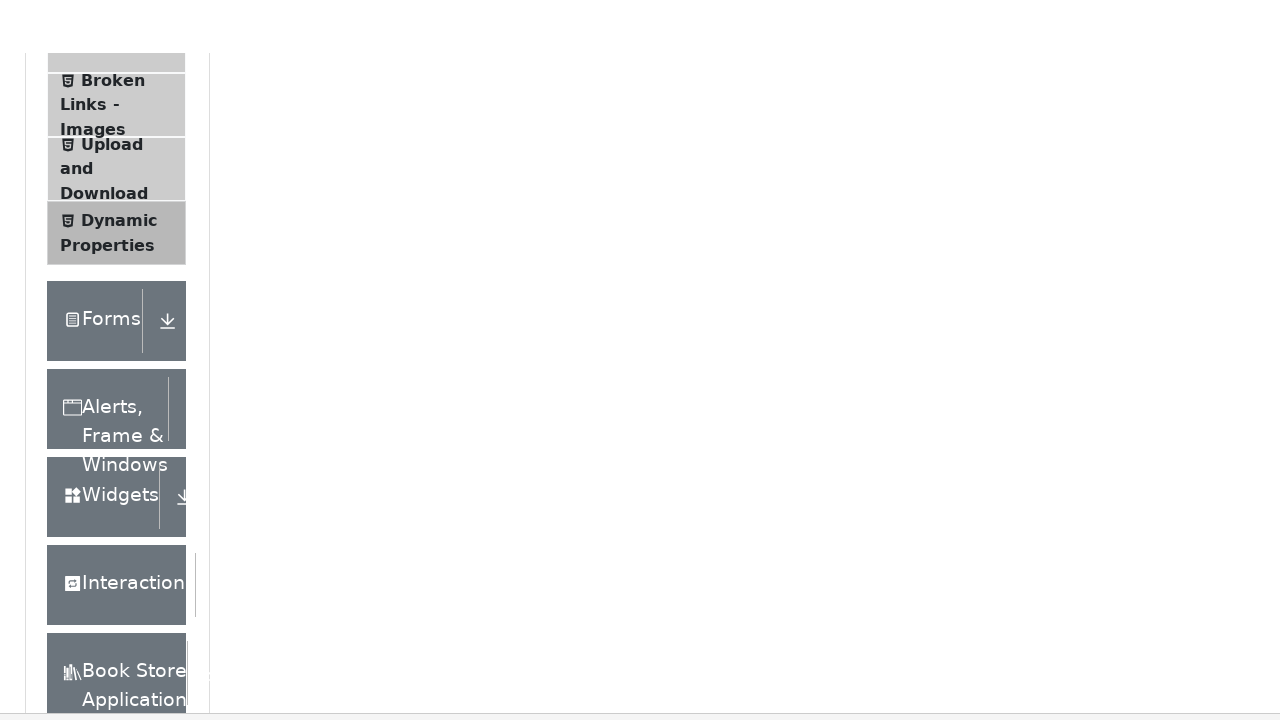

Waited 5 seconds for dynamic elements to appear on the page
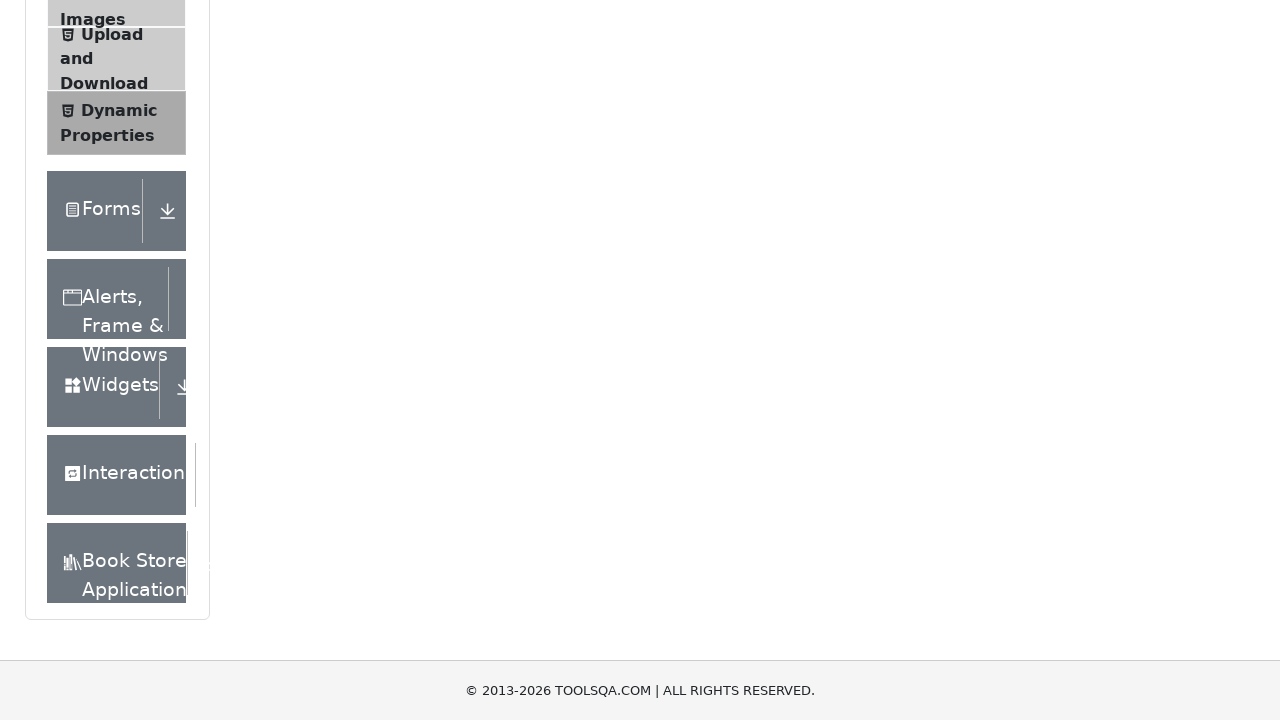

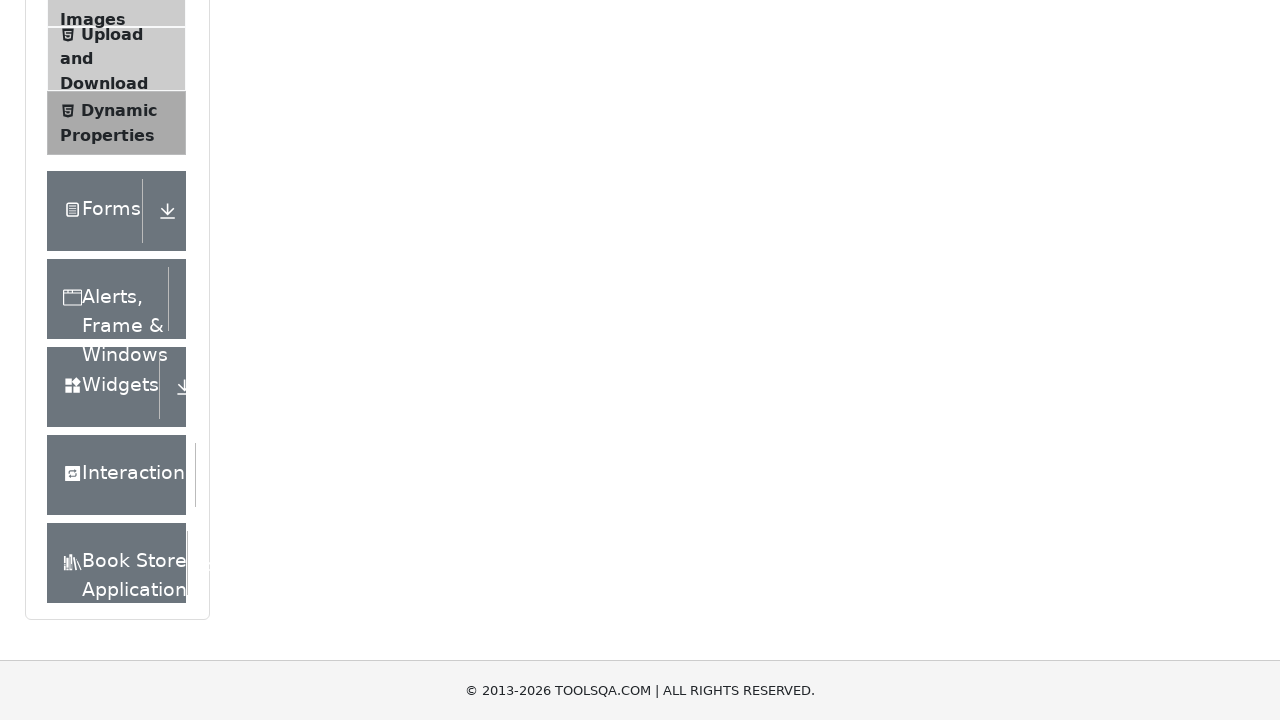